Tests text input functionality by filling a name field and verifying the entered value.

Starting URL: https://testautomationpractice.blogspot.com/

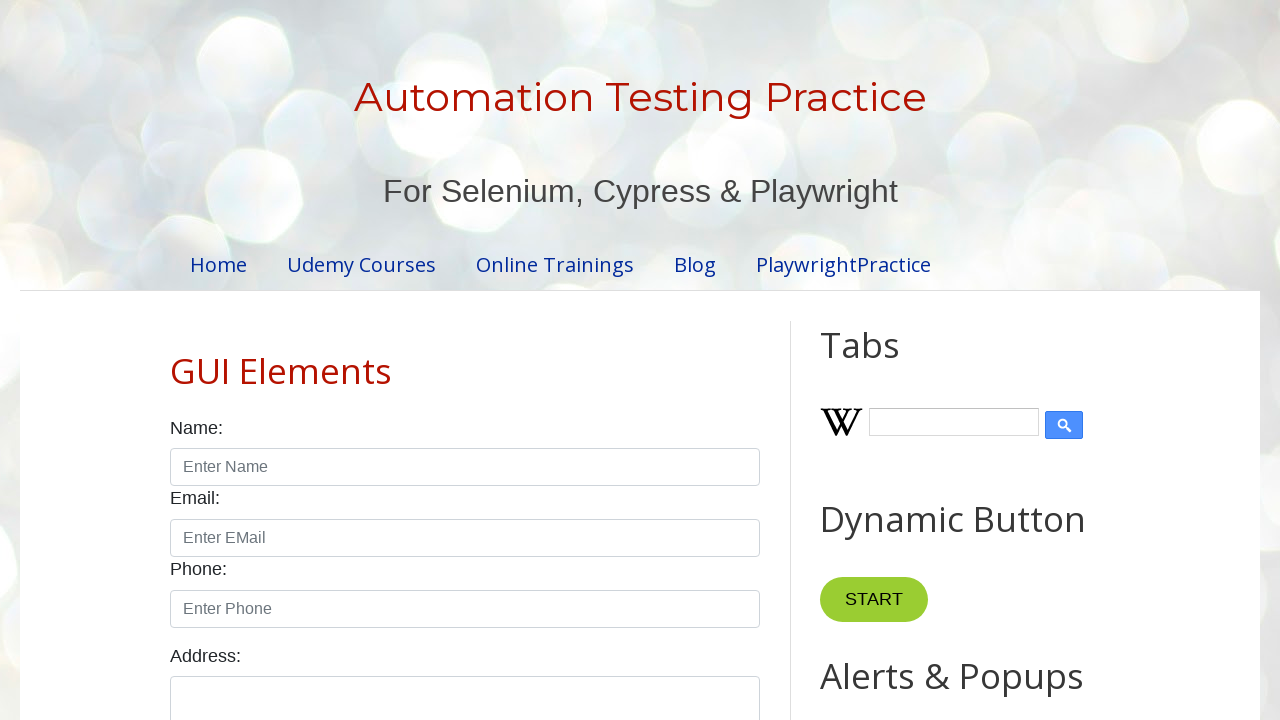

Filled name field with 'Manikandan' on #name
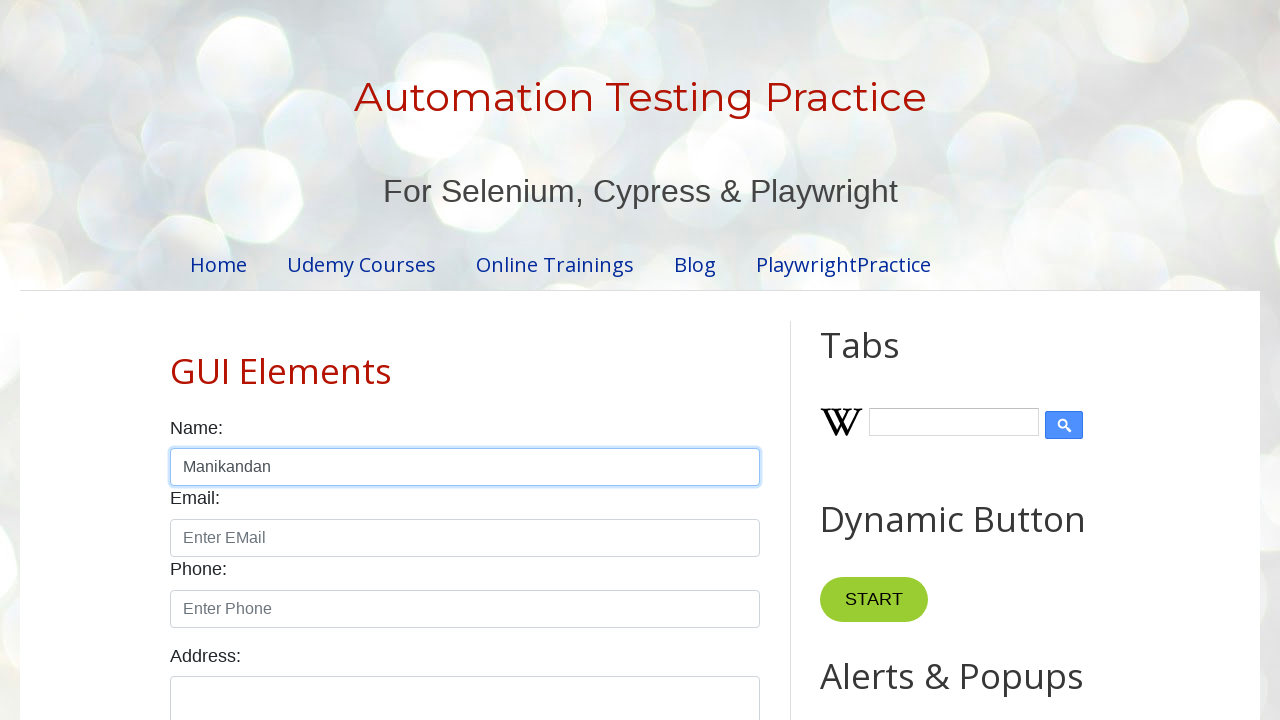

Verified name field contains 'Manikandan'
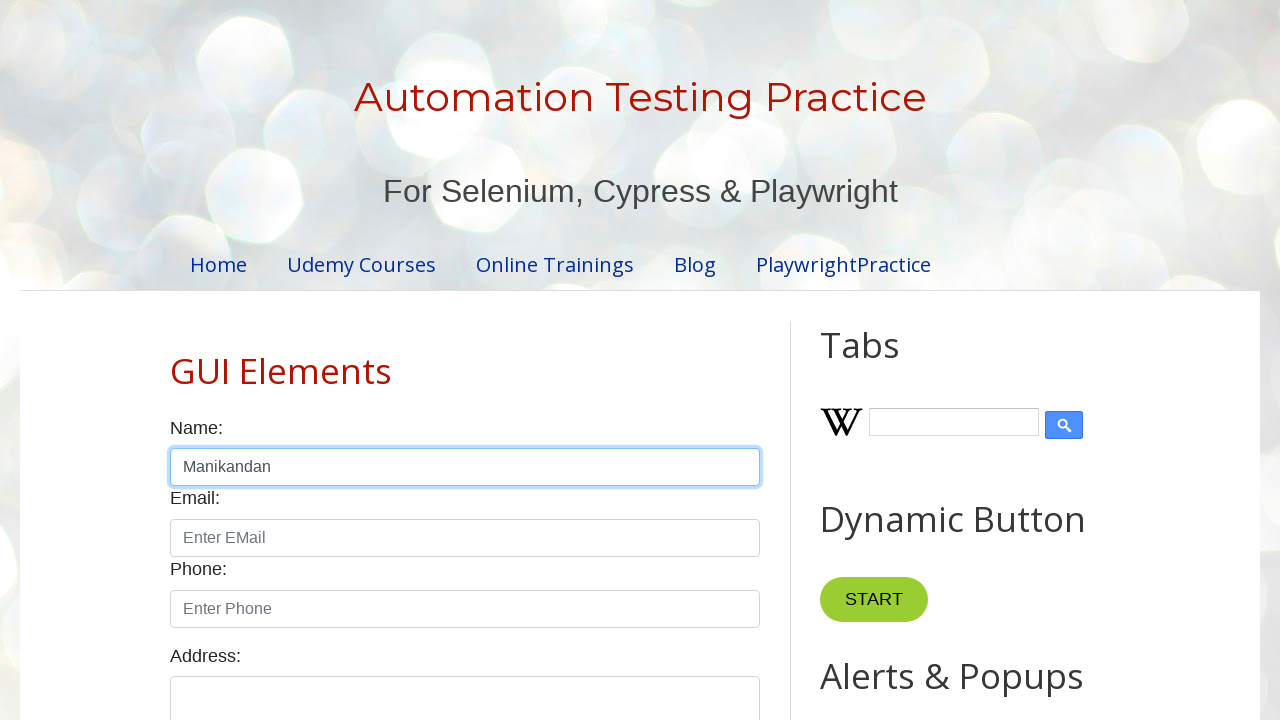

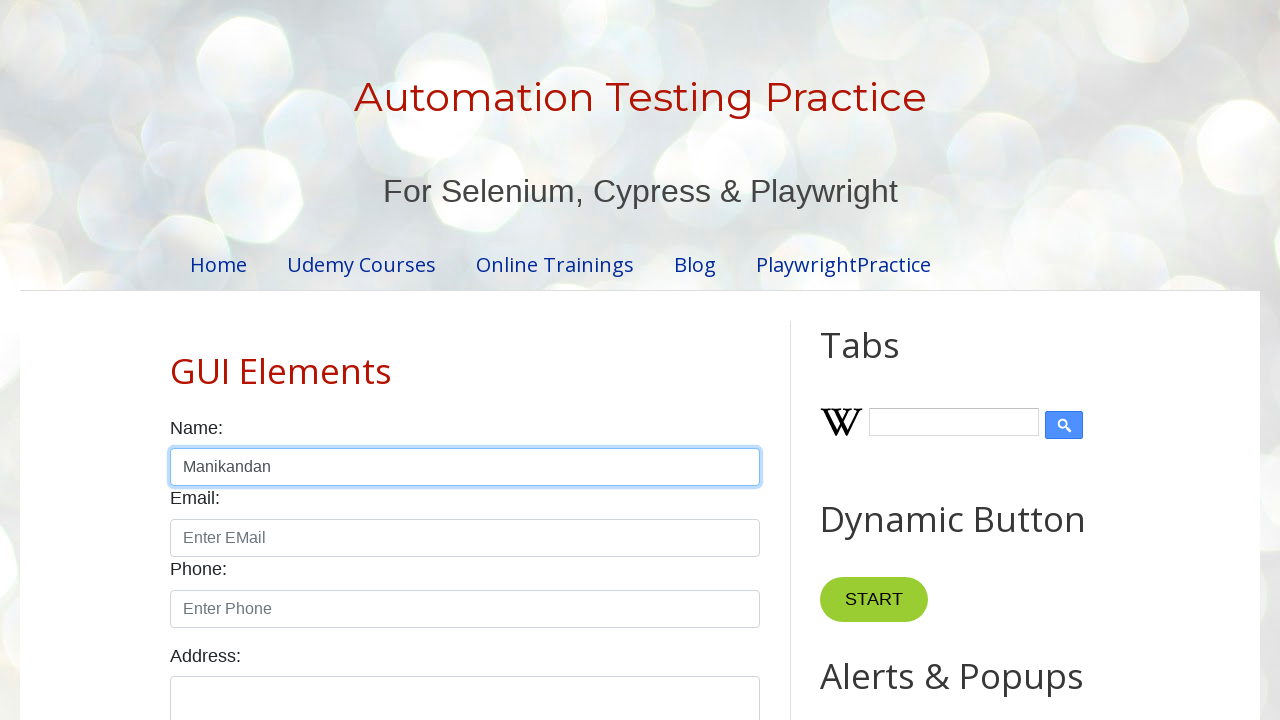